Verifies that the email input element has the correct tag name

Starting URL: https://www.selenium.dev/selenium/web/inputs.html

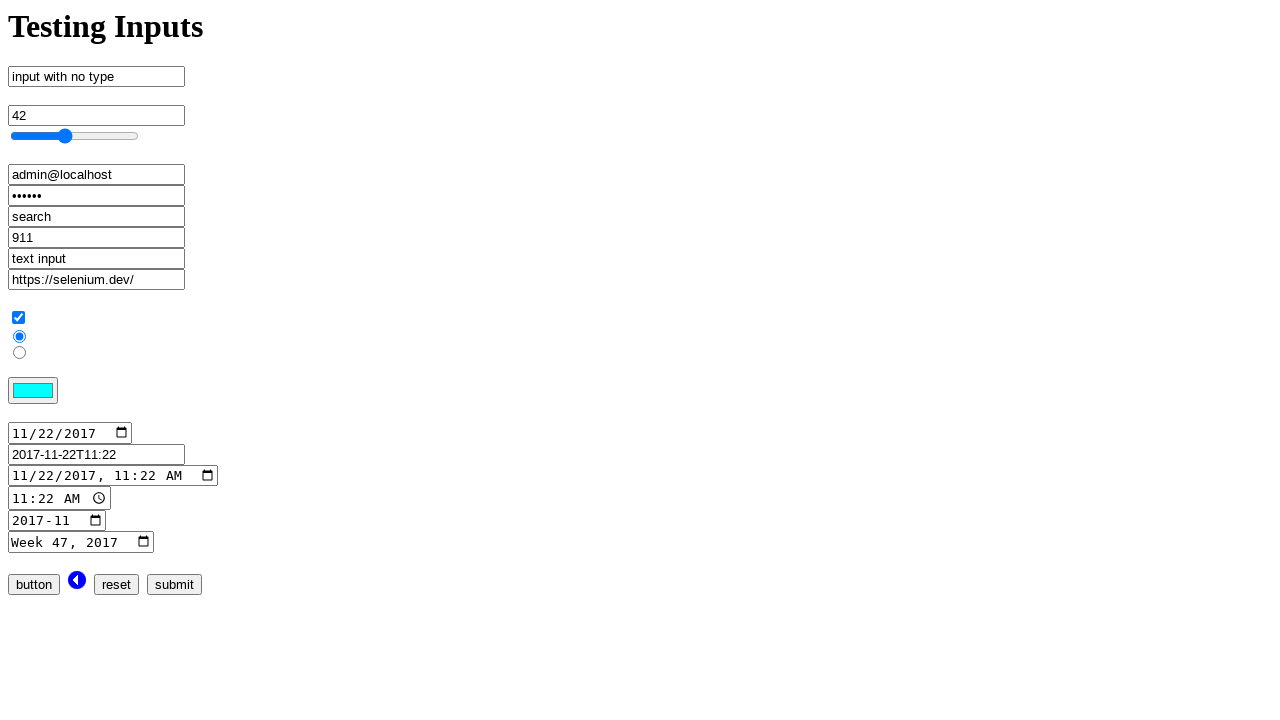

Navigated to inputs.html page
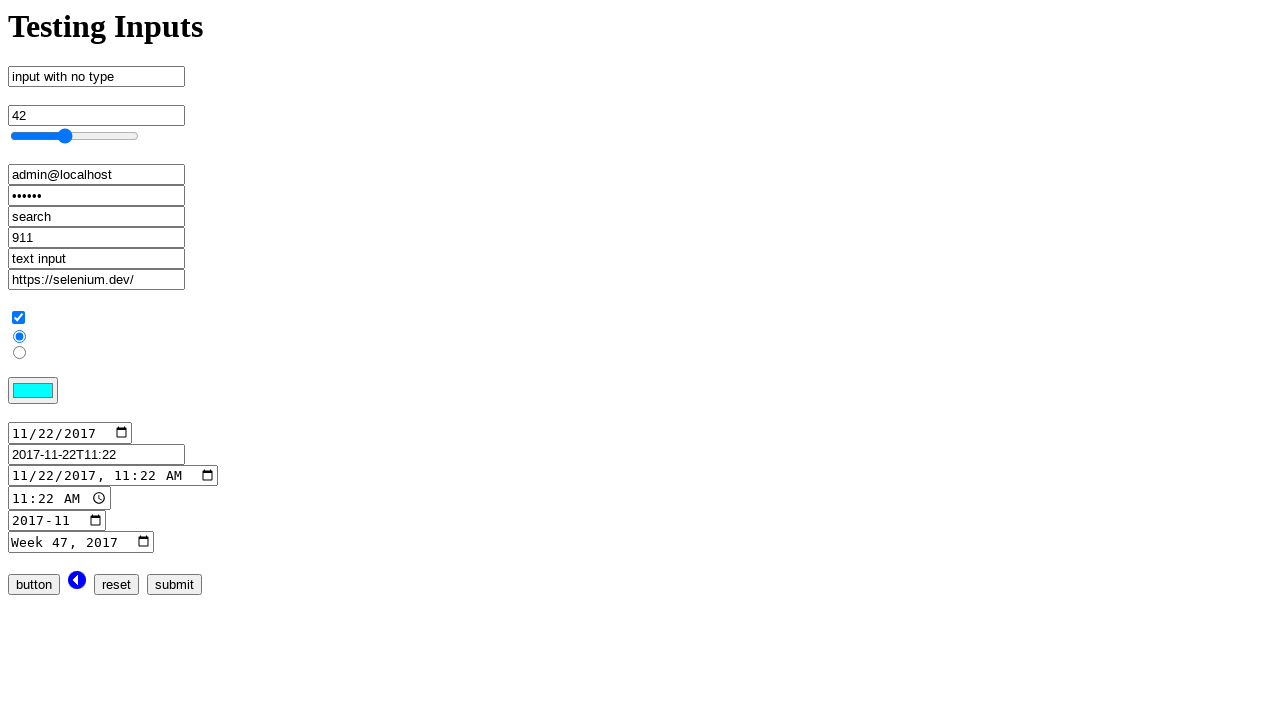

Located email input element
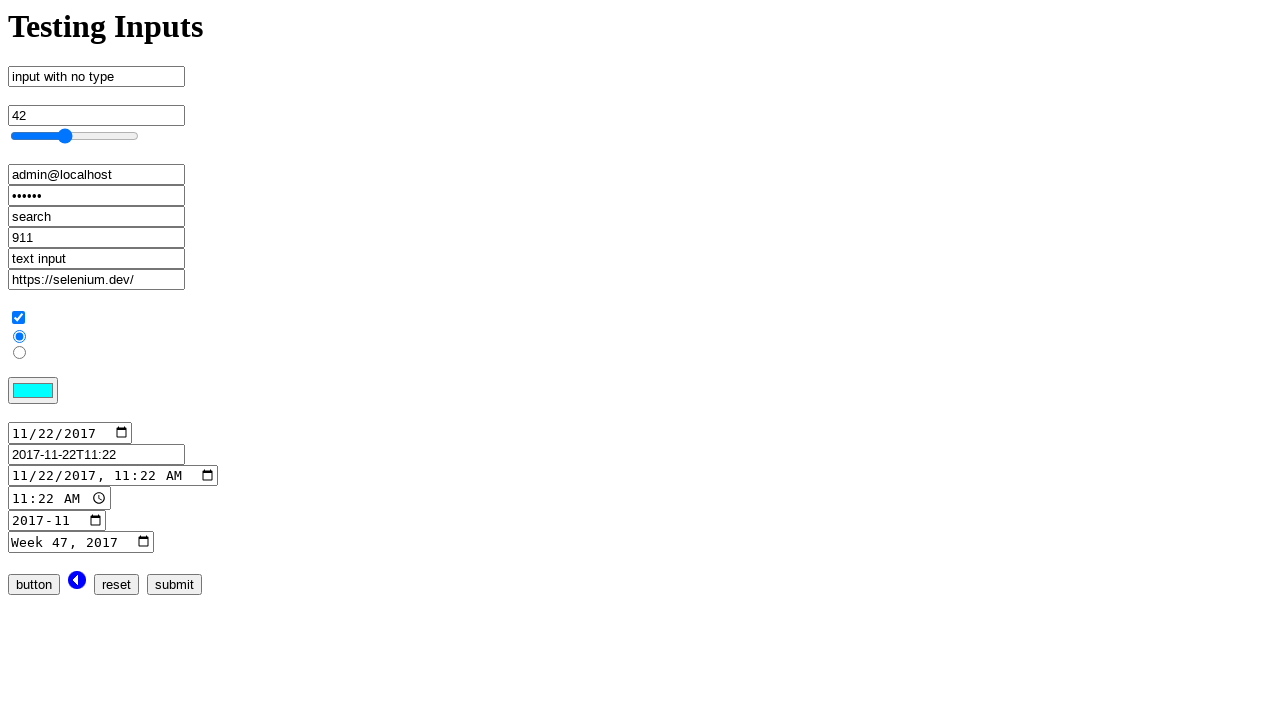

Retrieved tag name from email input element: 'input'
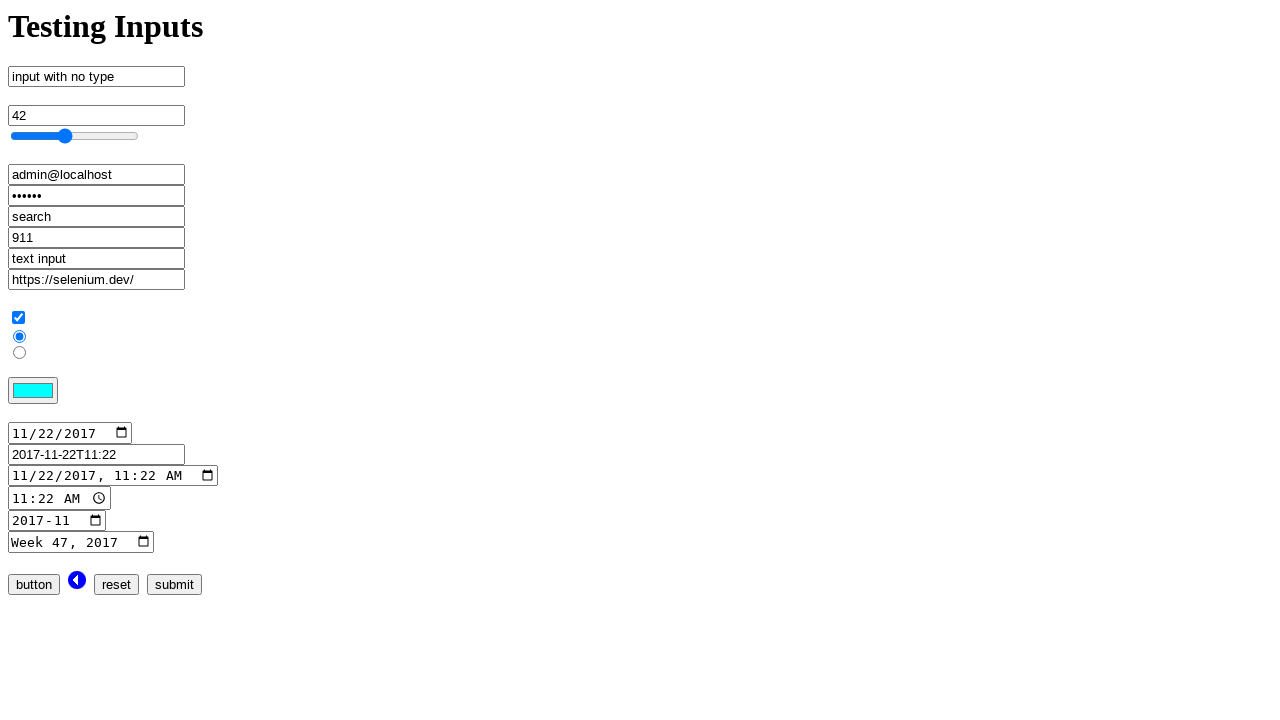

Verified email input element has correct tag name 'input'
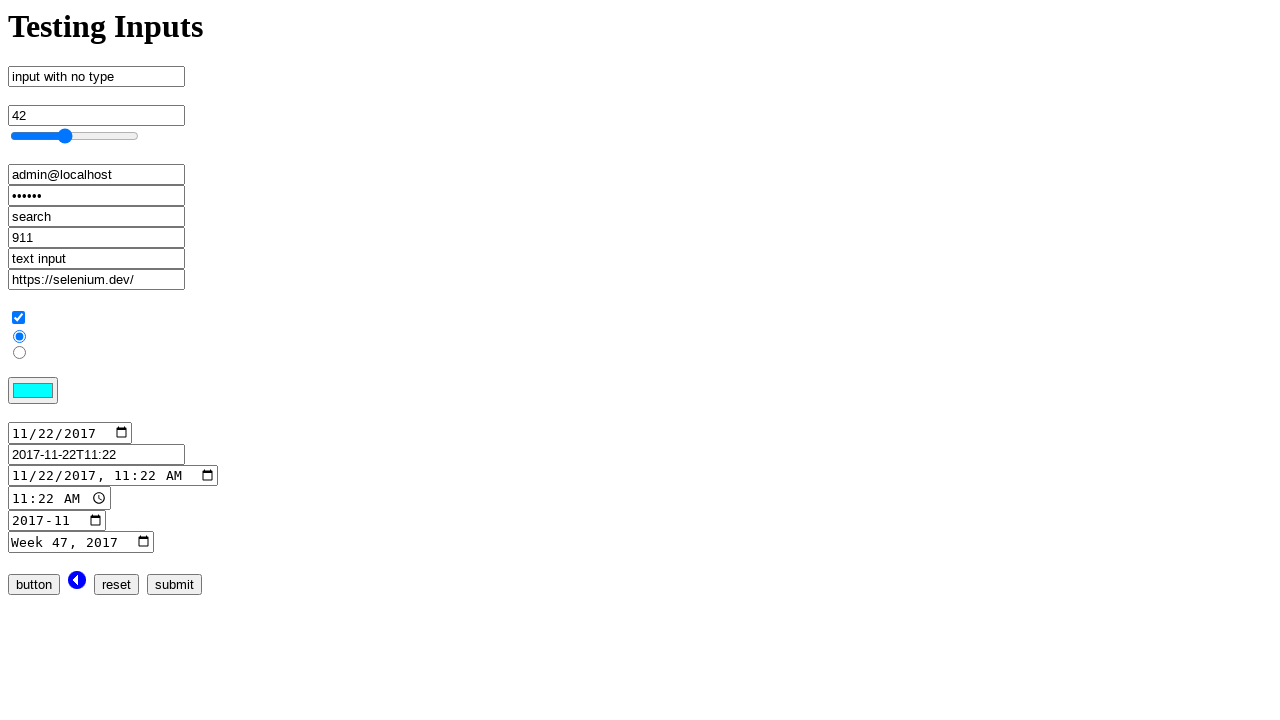

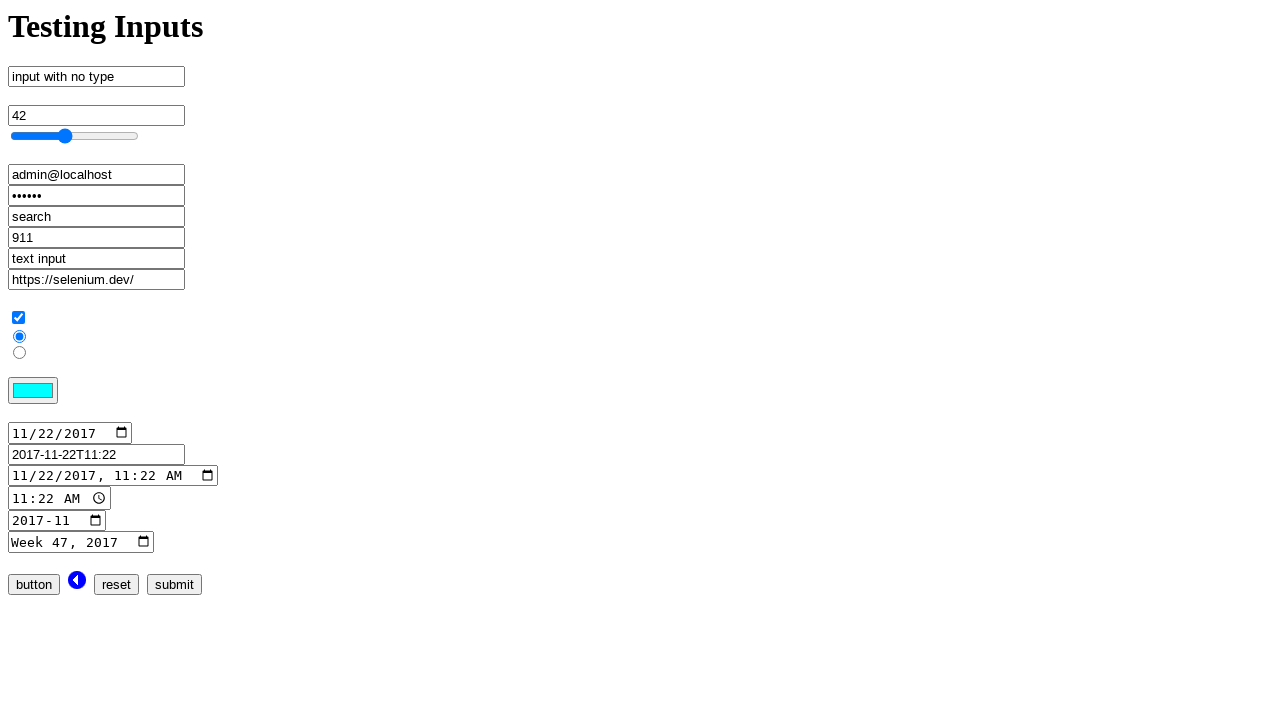